Tests checkbox selection and passenger count dropdown functionality on a travel booking form

Starting URL: https://rahulshettyacademy.com/dropdownsPractise/

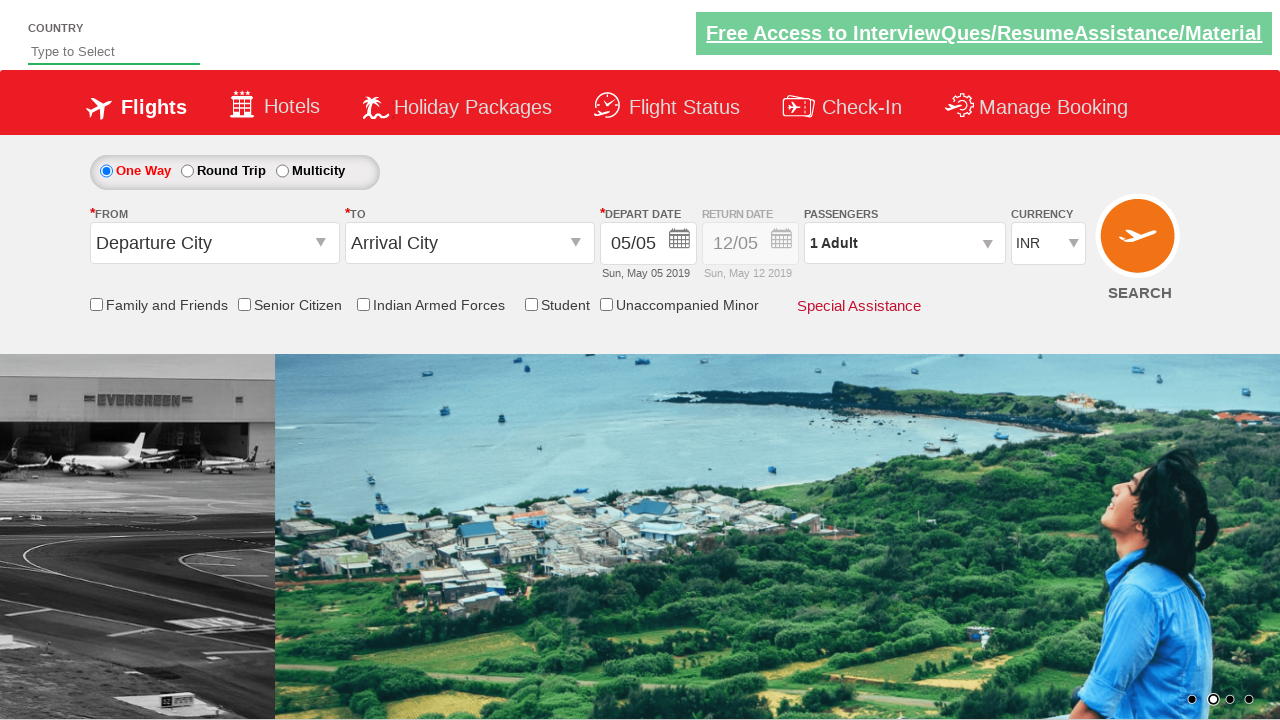

Checked initial state of senior citizen discount checkbox
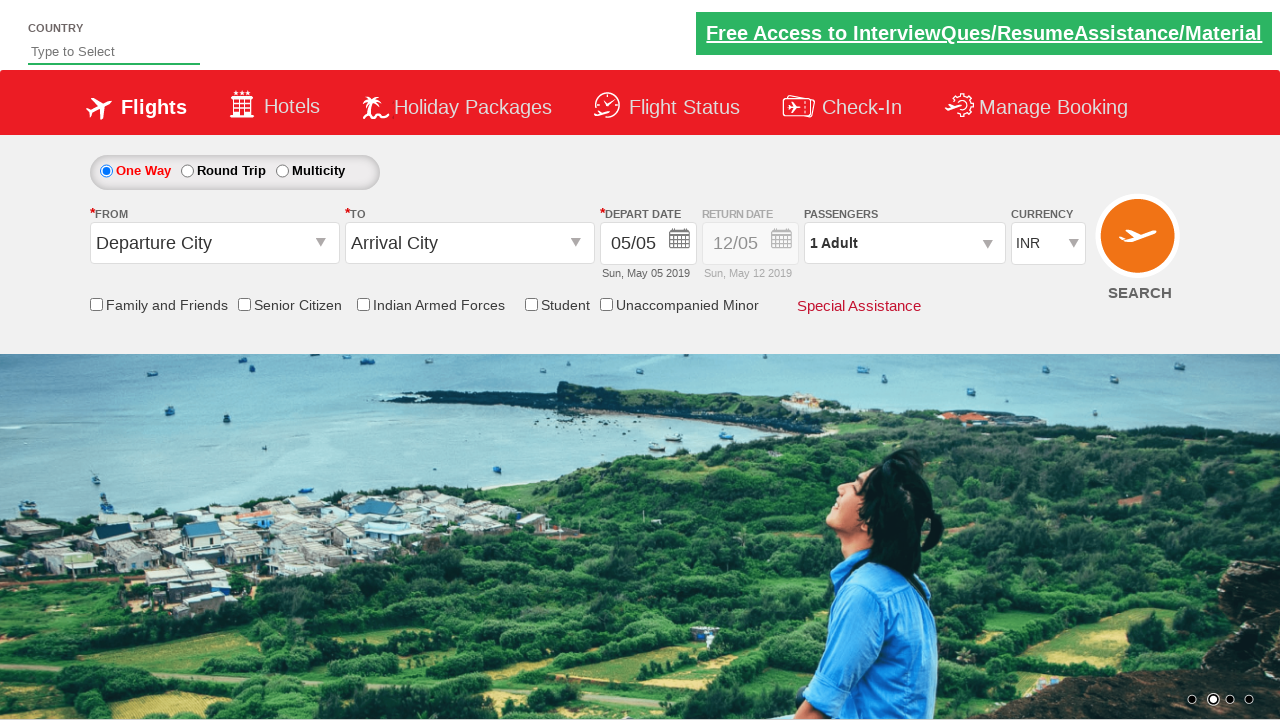

Clicked senior citizen discount checkbox at (244, 304) on input[name='ctl00$mainContent$chk_SeniorCitizenDiscount']
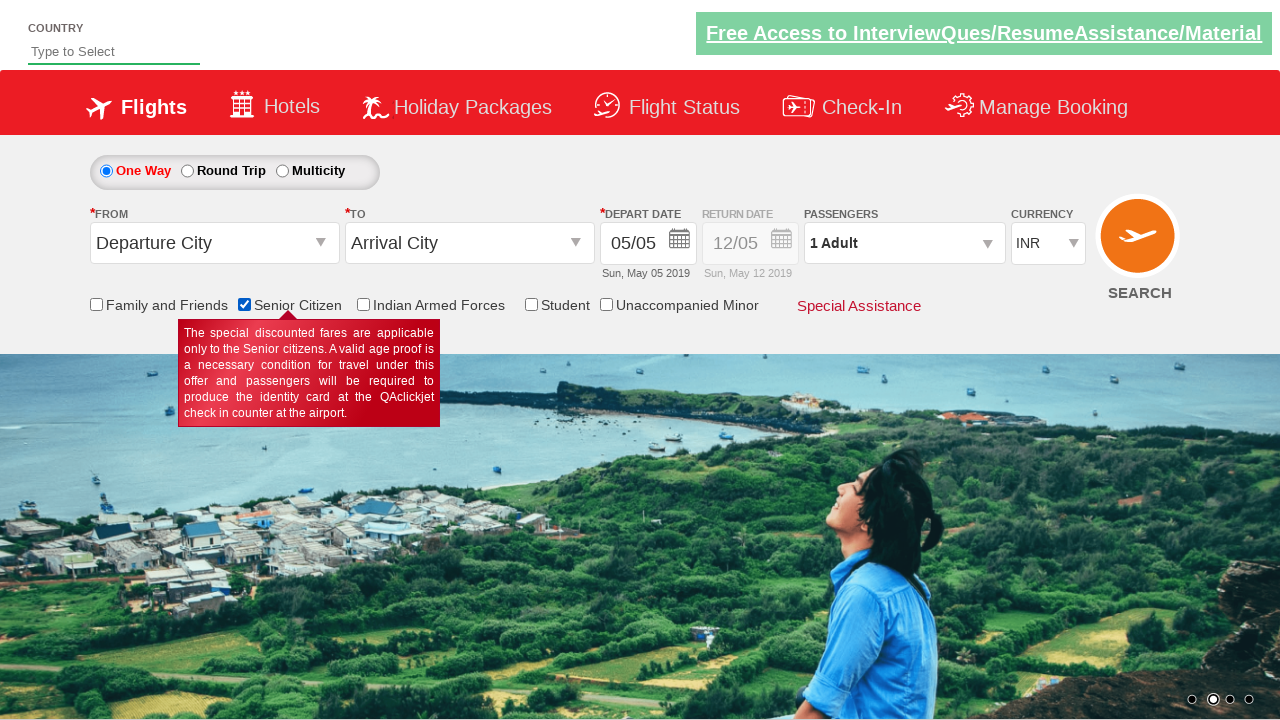

Verified senior citizen checkbox is now checked
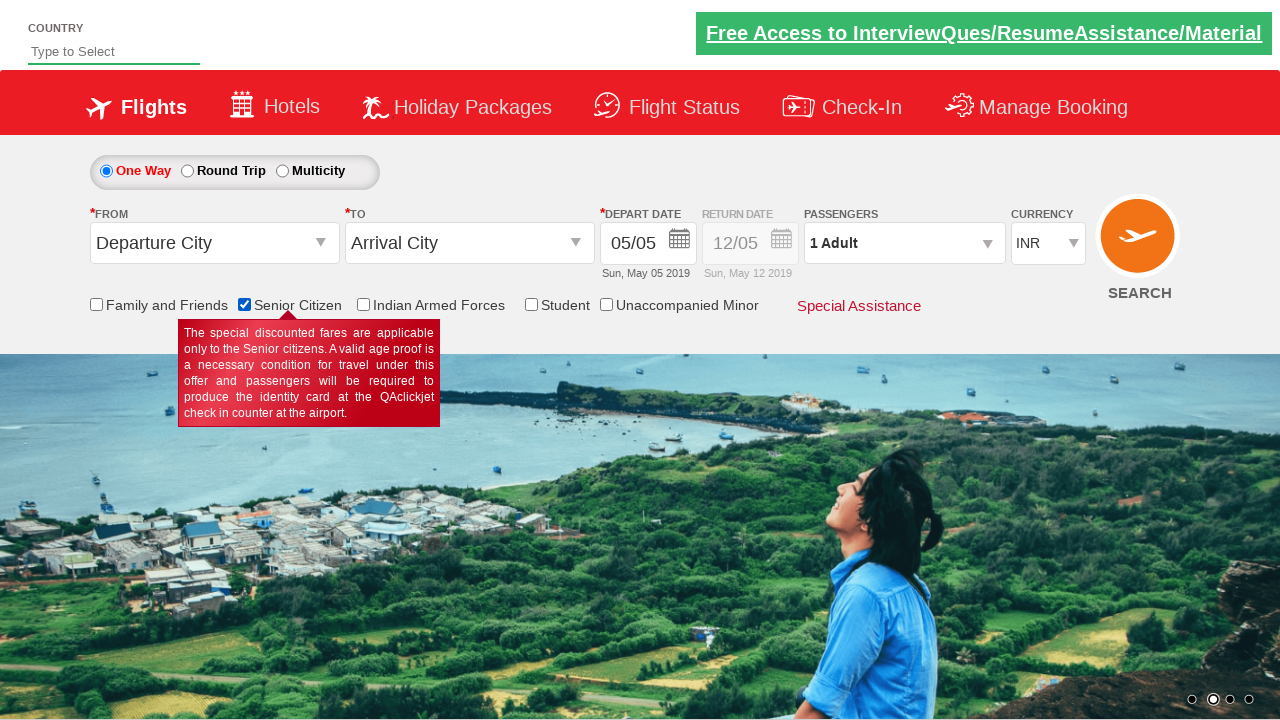

Counted 6 checkboxes on the page
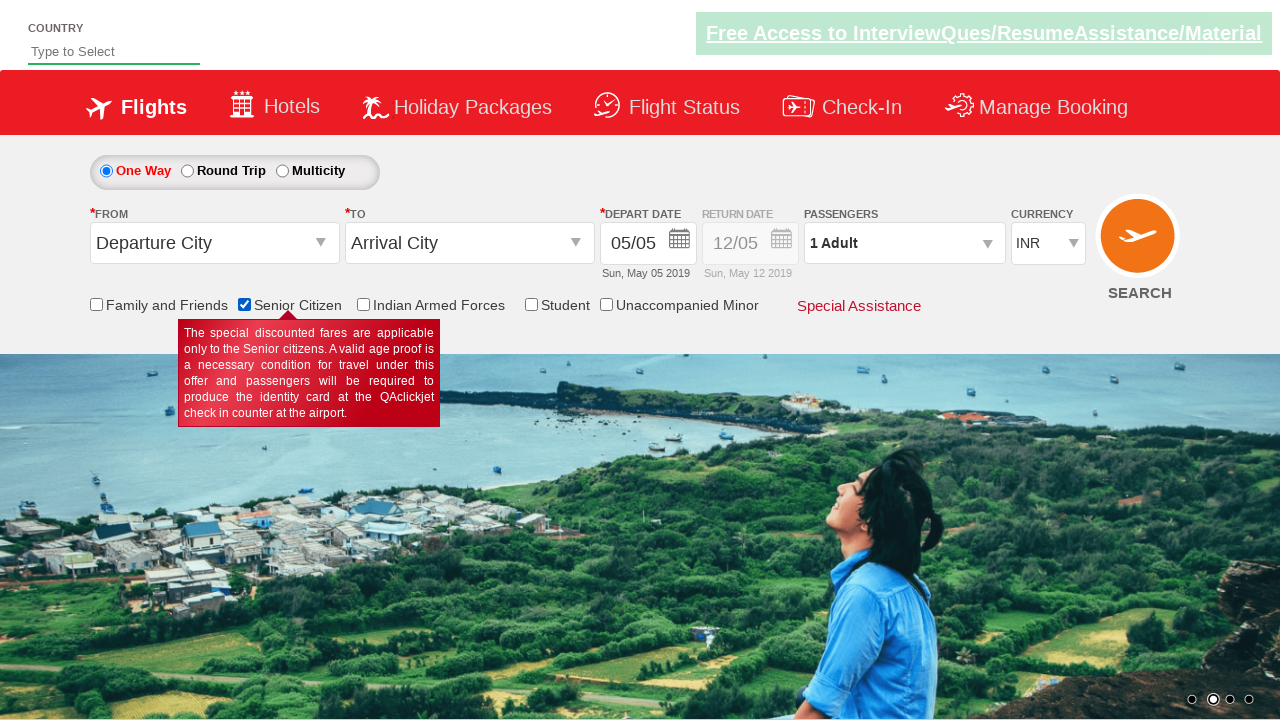

Opened passenger selection dropdown at (904, 243) on #divpaxinfo
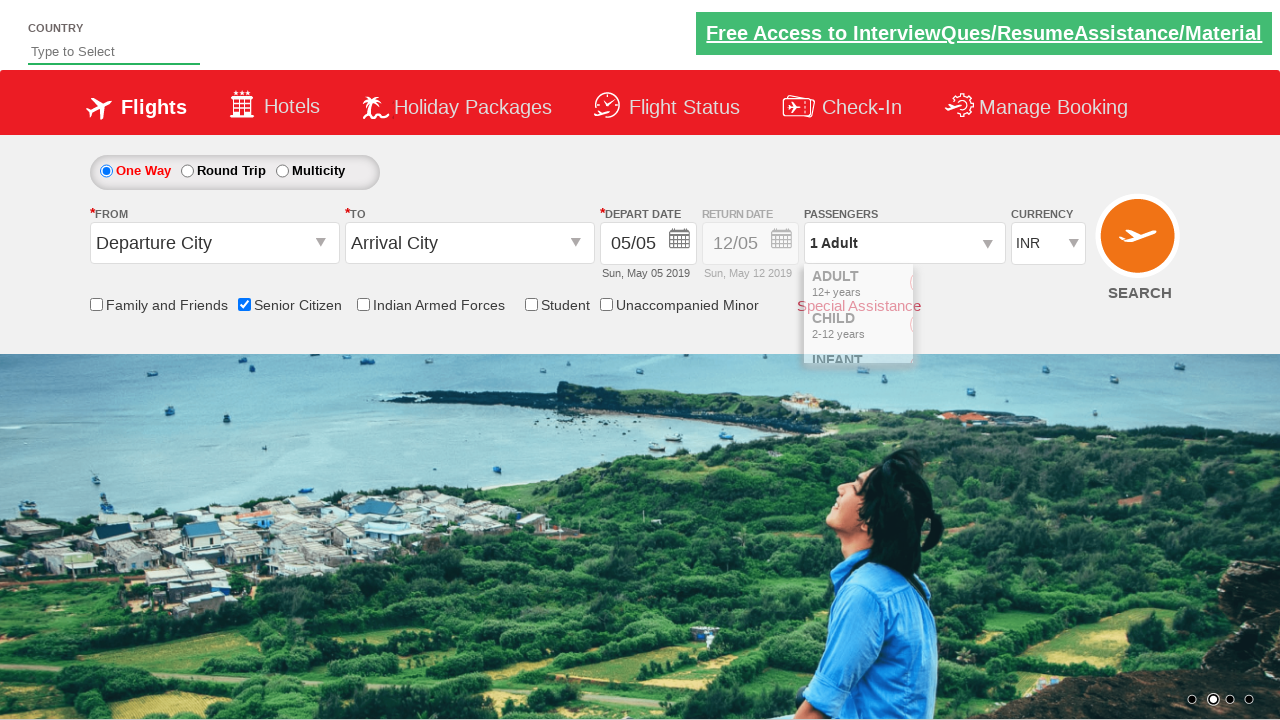

Waited for passenger dropdown to fully load
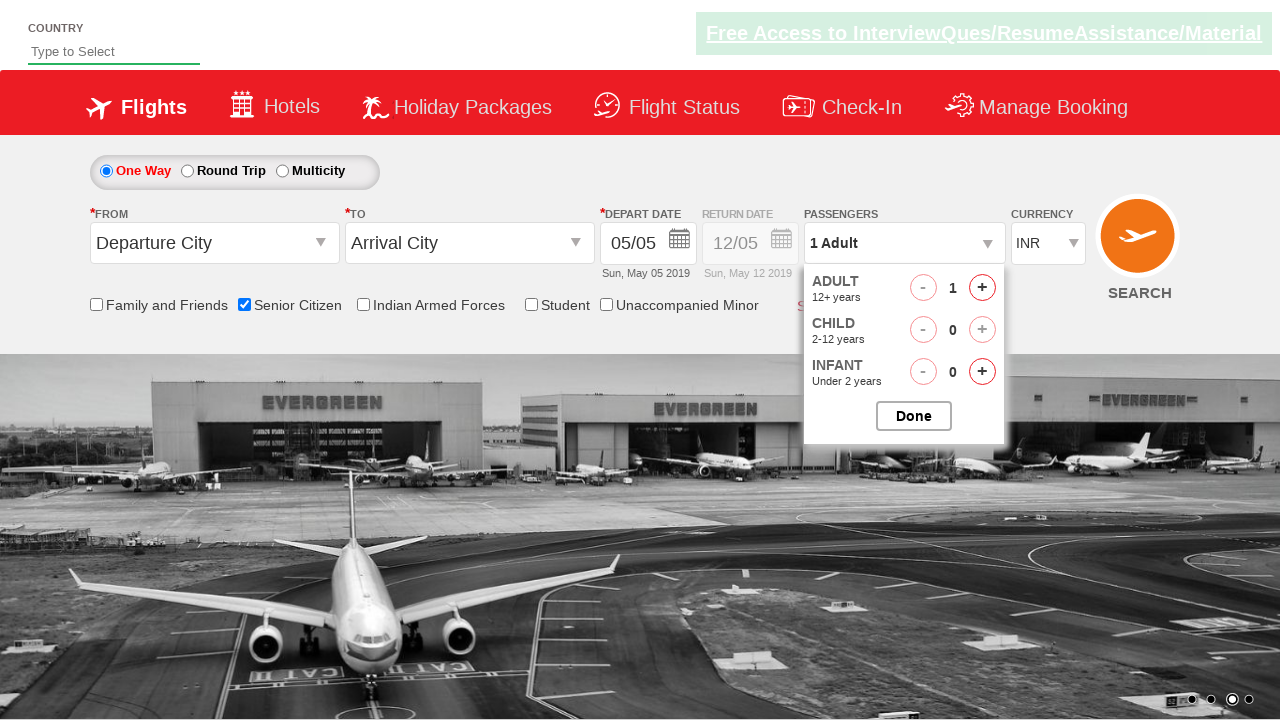

Clicked increase adult button (iteration 1/4) at (982, 288) on #hrefIncAdt
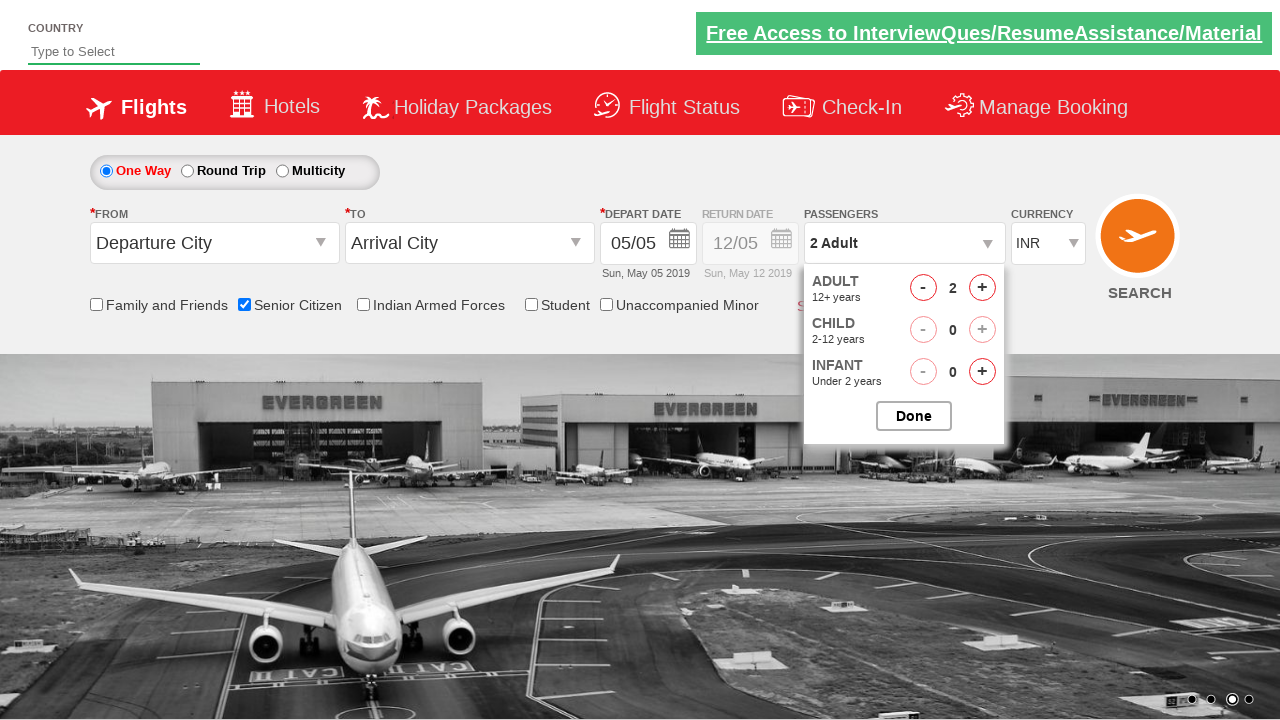

Clicked increase adult button (iteration 2/4) at (982, 288) on #hrefIncAdt
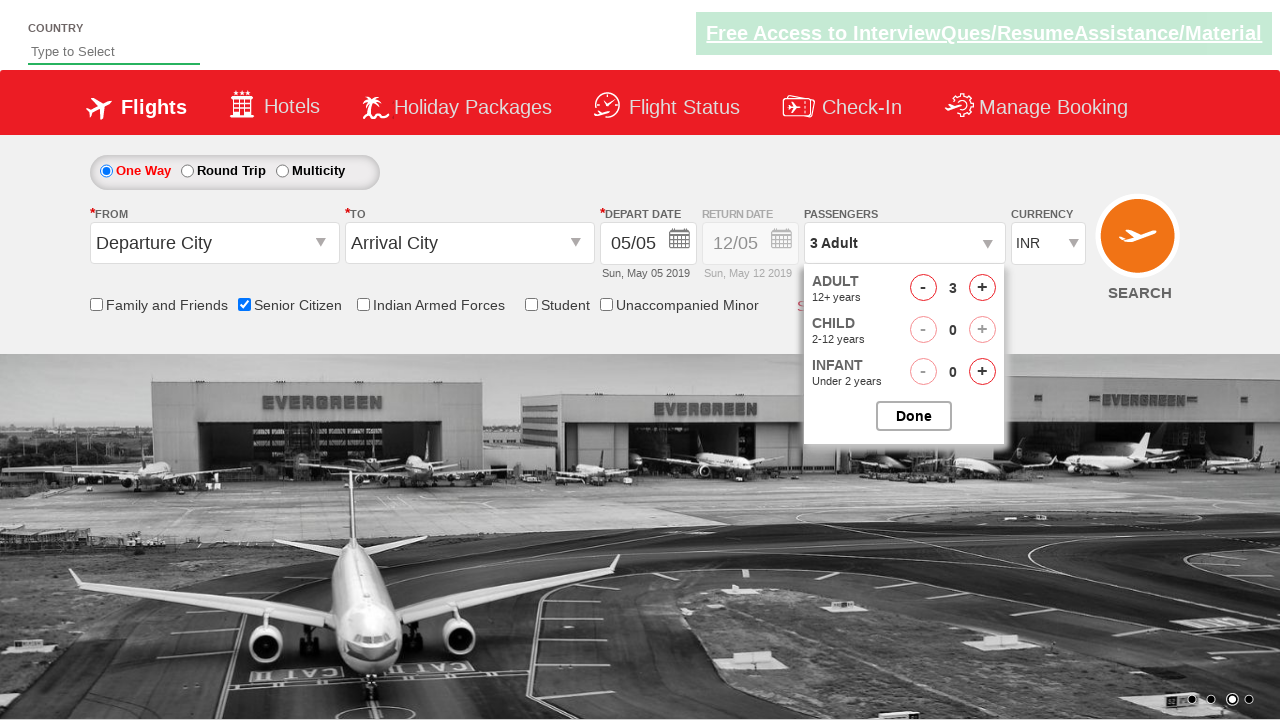

Clicked increase adult button (iteration 3/4) at (982, 288) on #hrefIncAdt
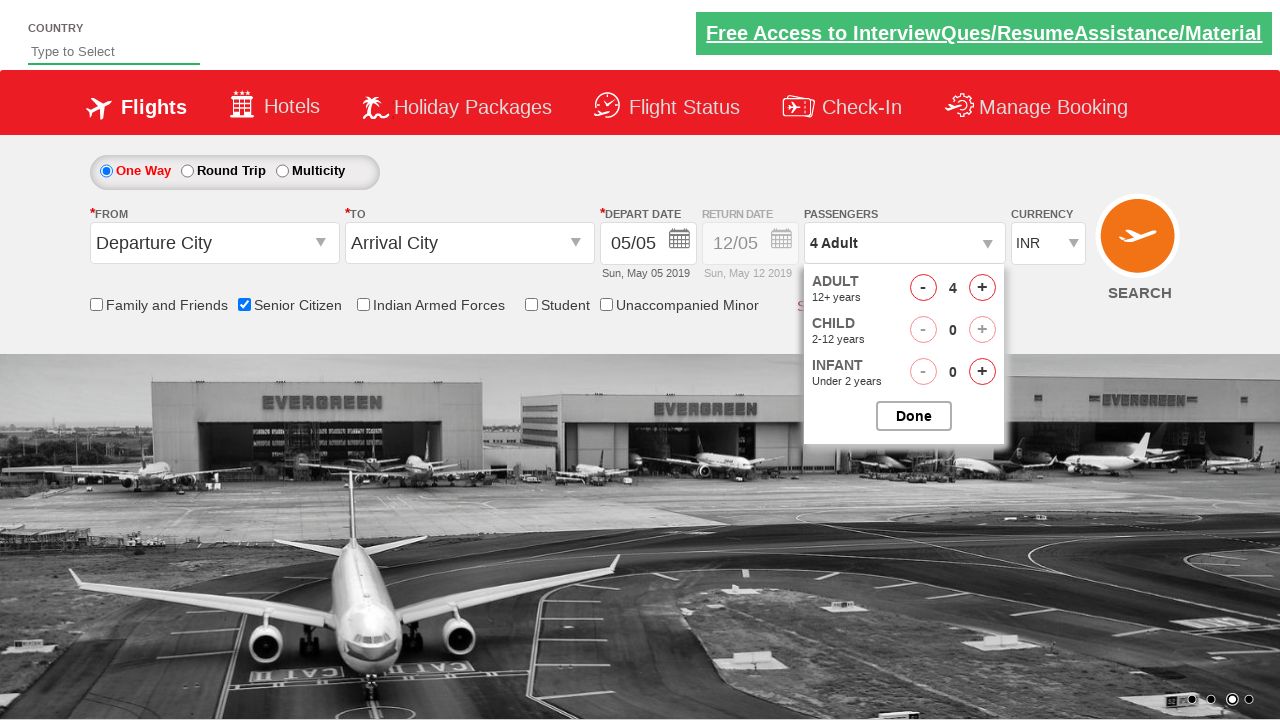

Clicked increase adult button (iteration 4/4) at (982, 288) on #hrefIncAdt
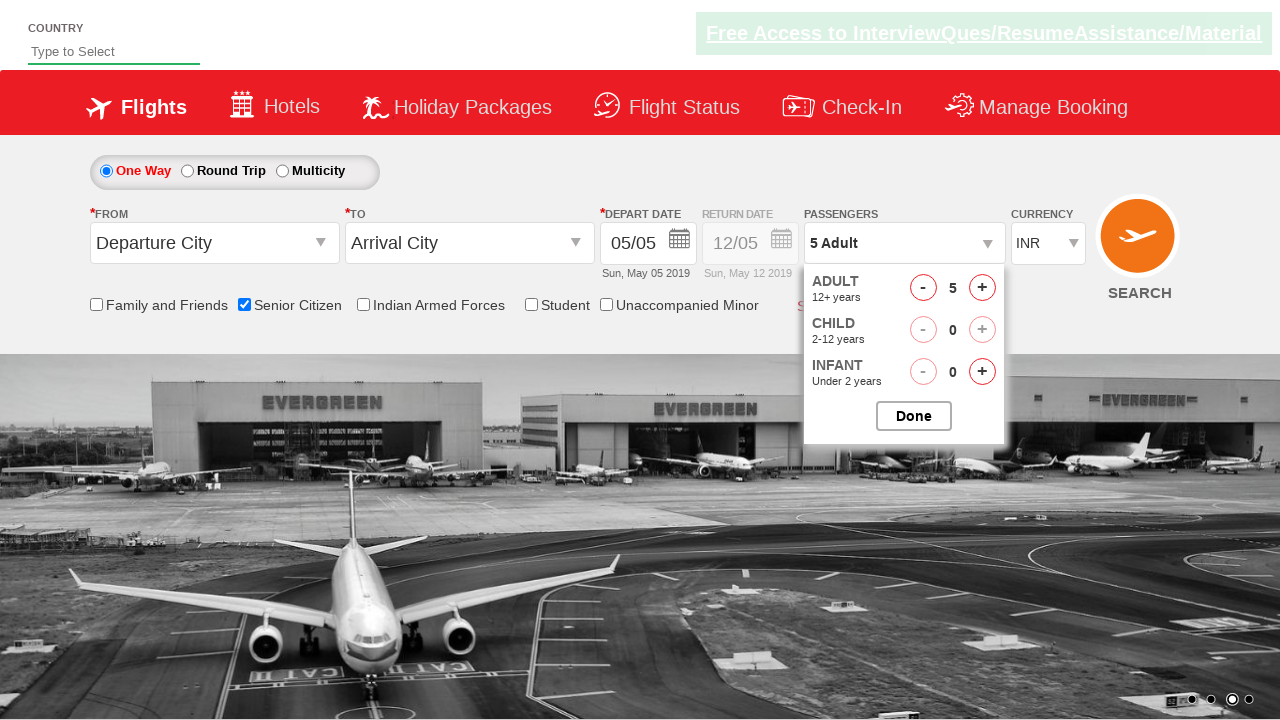

Closed passenger selection dropdown at (914, 416) on #btnclosepaxoption
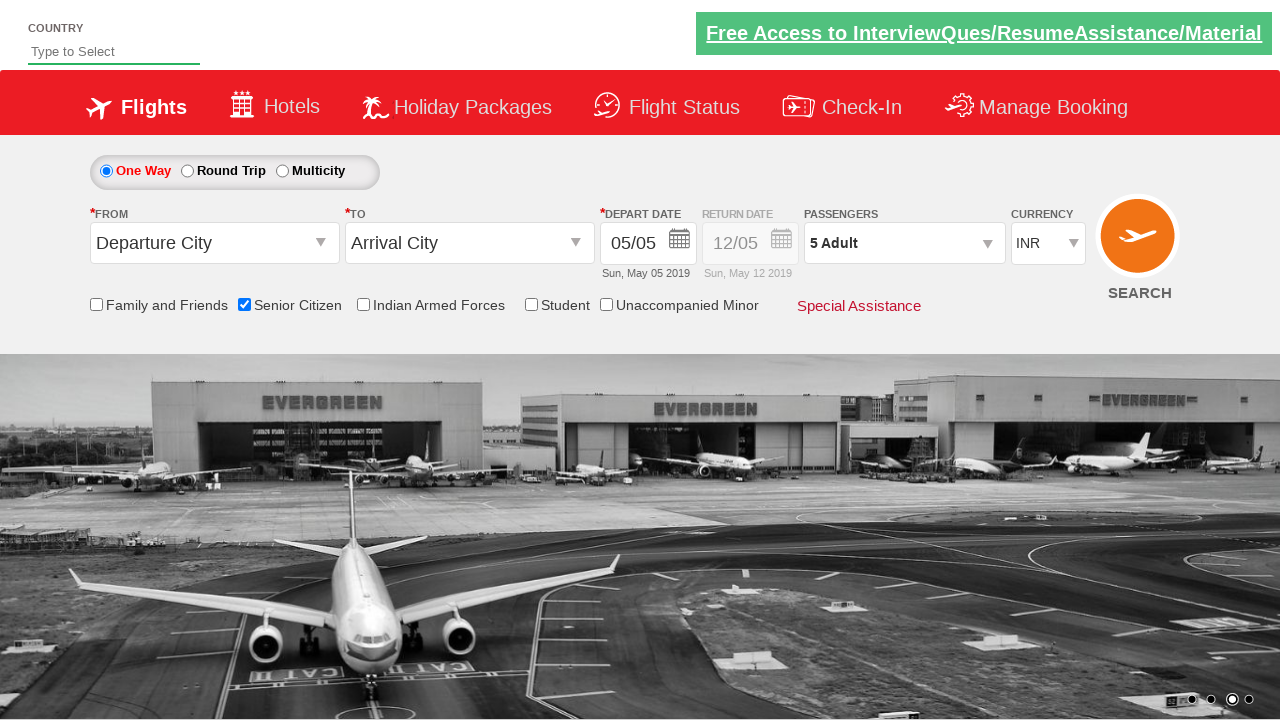

Retrieved passenger count text from dropdown
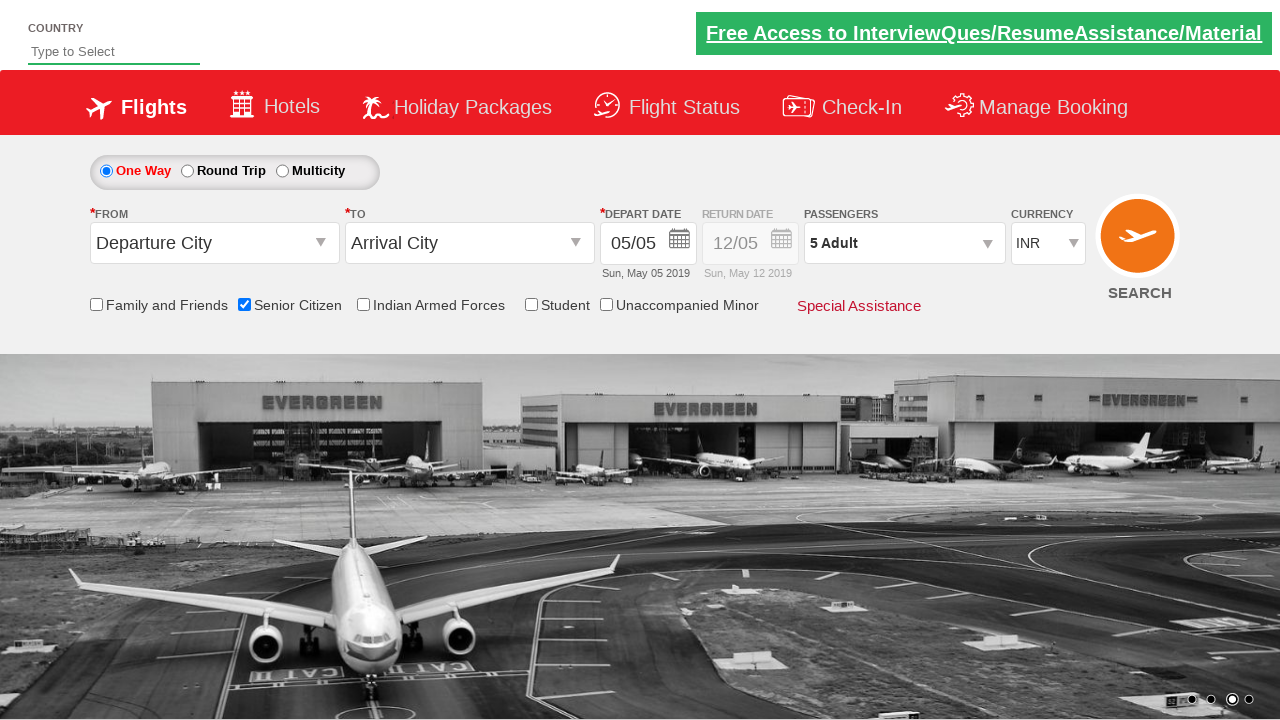

Verified passenger count is '5 Adult' - assertion passed
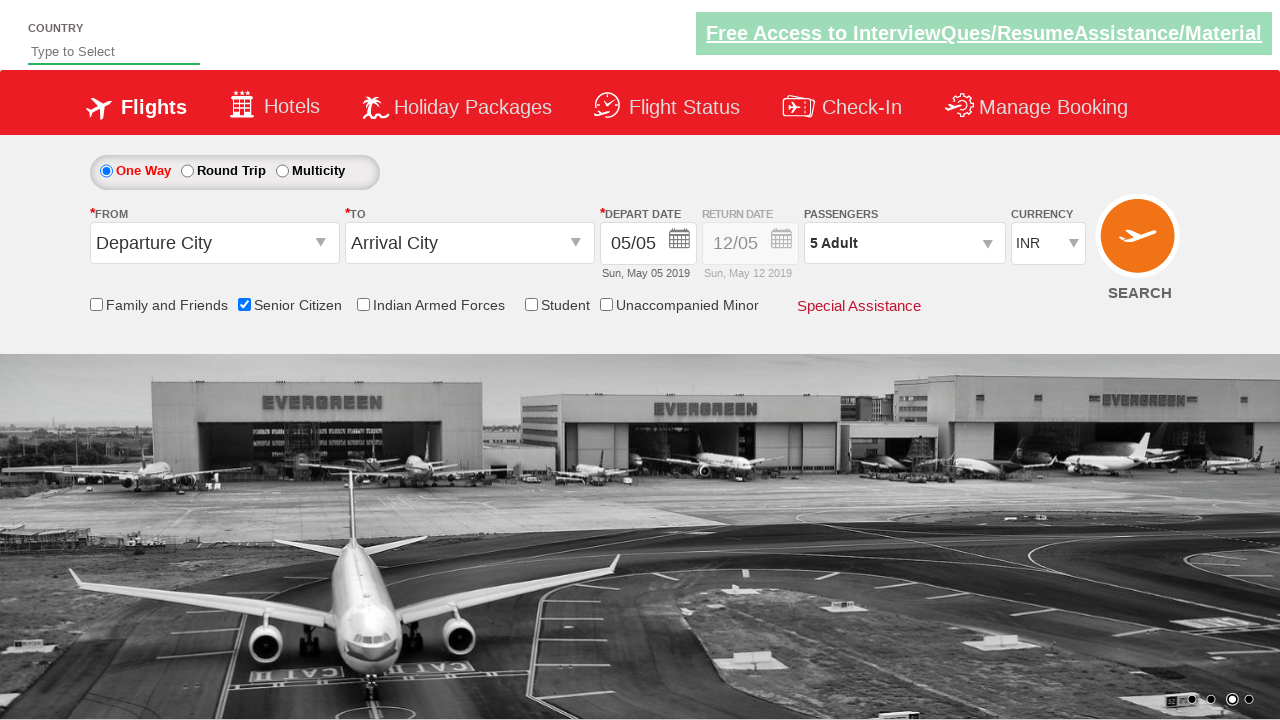

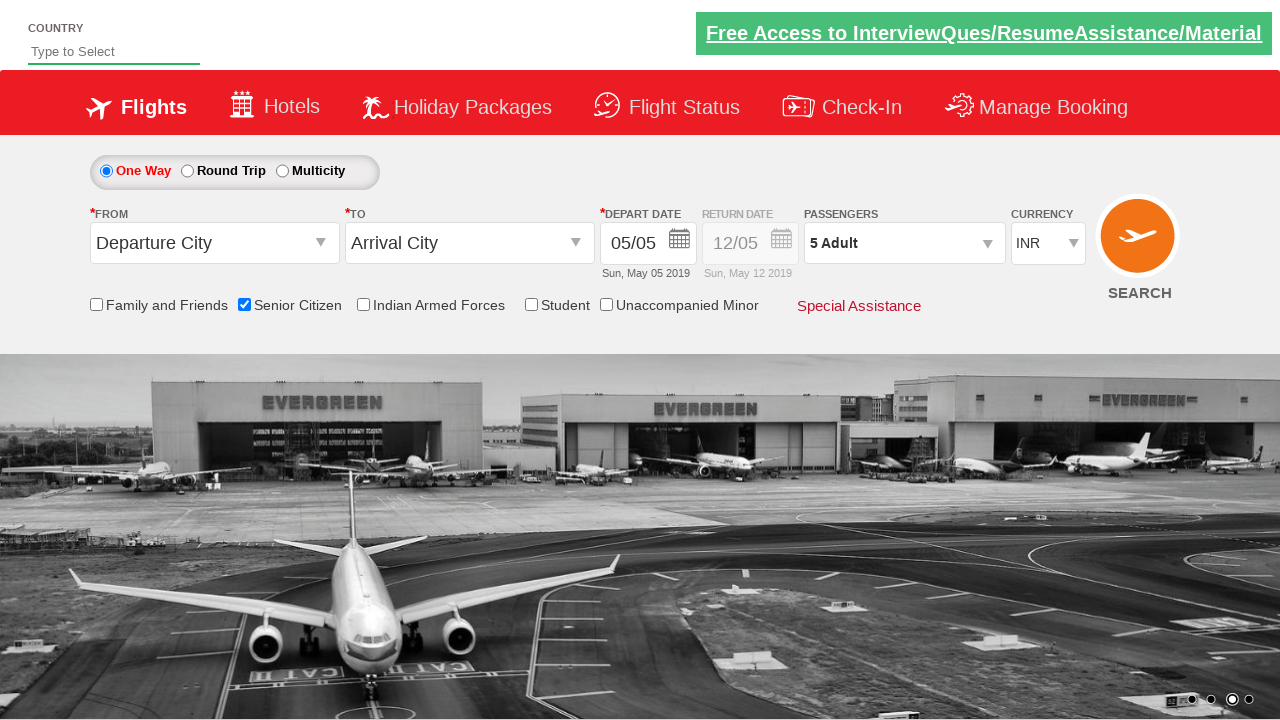